Solves a mathematical problem by reading a value from the page, calculating a function result, and submitting the answer along with checkbox and radio button selections

Starting URL: https://suninjuly.github.io/math.html

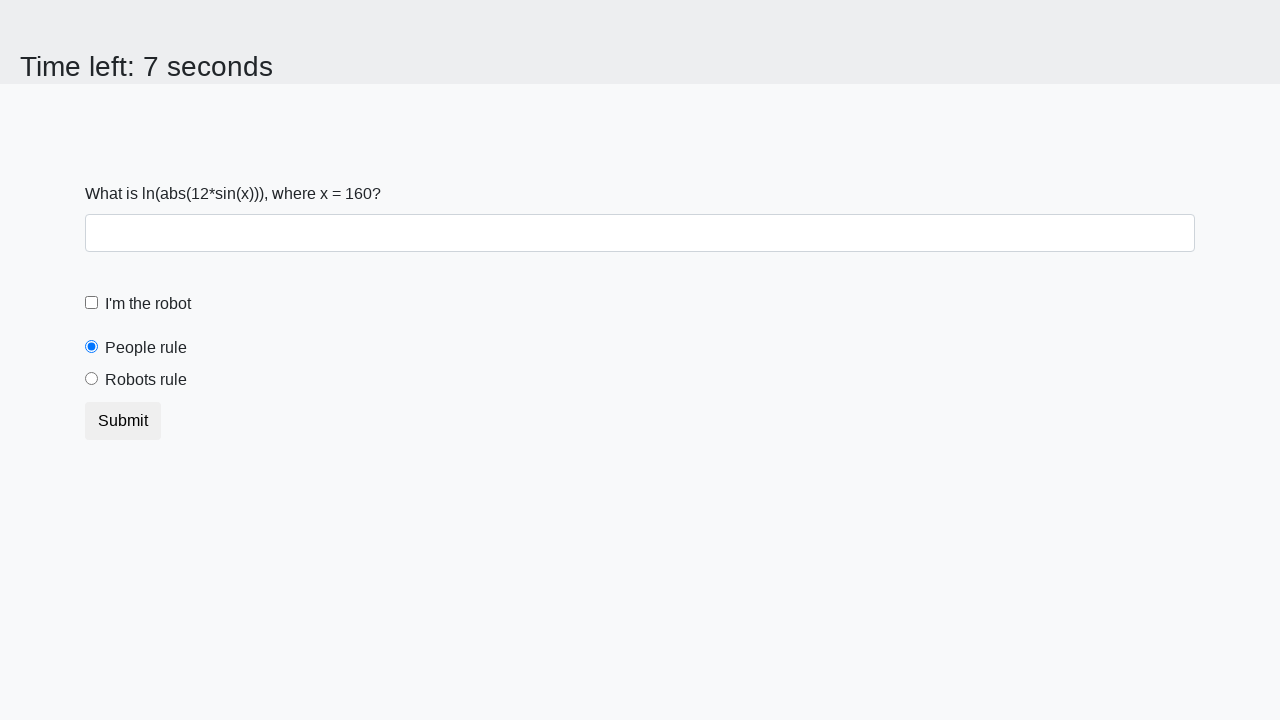

Read the value for variable x from the page
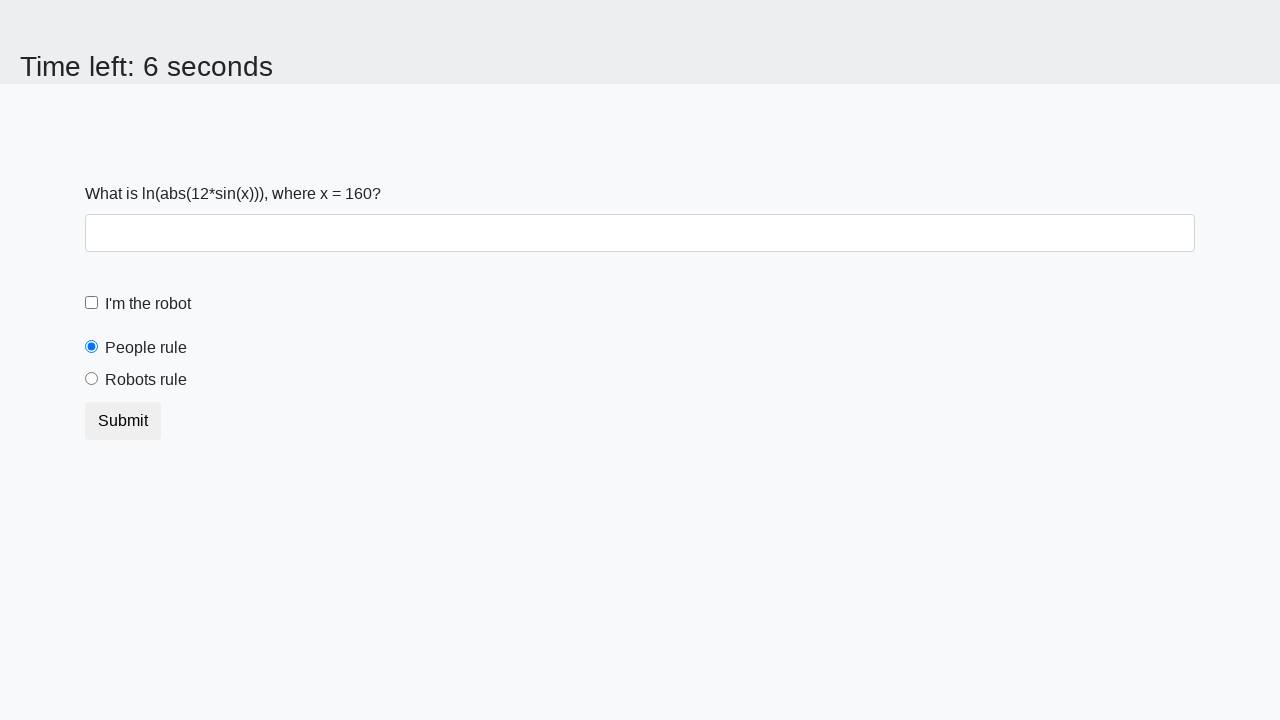

Calculated the mathematical function result: ln(abs(12*sin(x)))
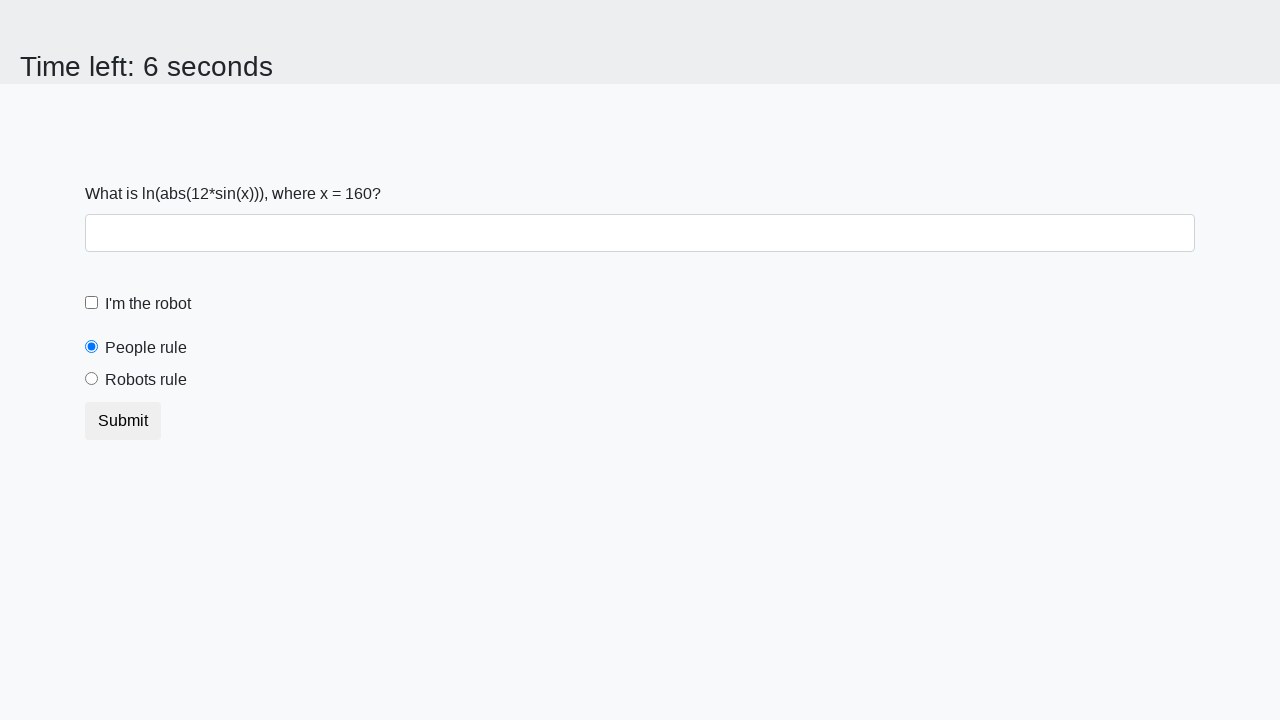

Entered the calculated result in the answer field on #answer
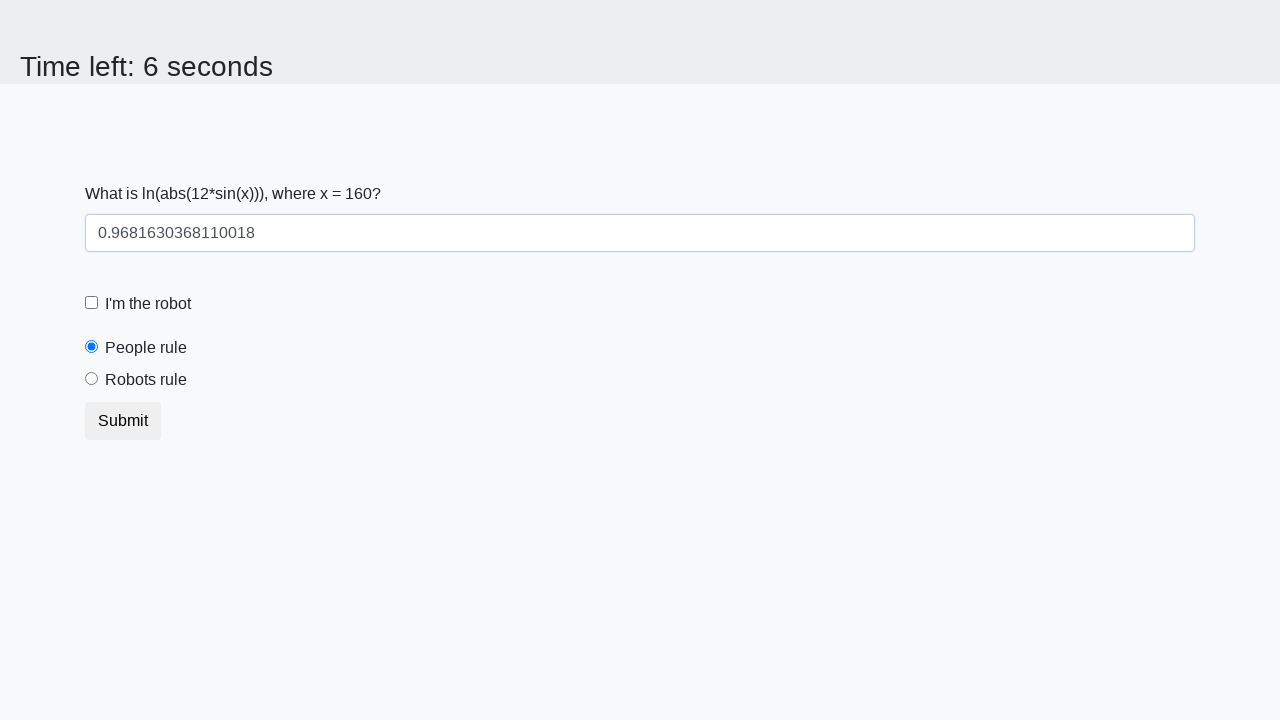

Clicked the 'I'm the robot' checkbox at (148, 304) on label[for="robotCheckbox"]
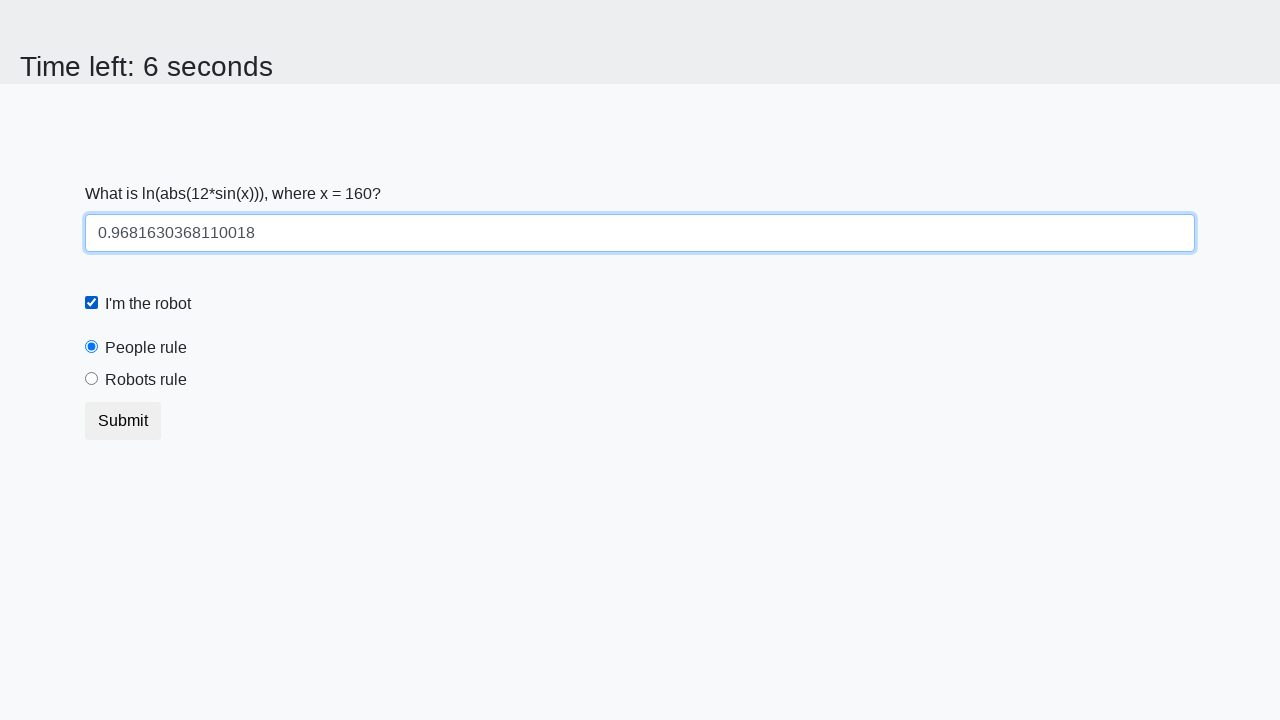

Selected the 'Robots rule!' radio button at (146, 380) on label[for="robotsRule"]
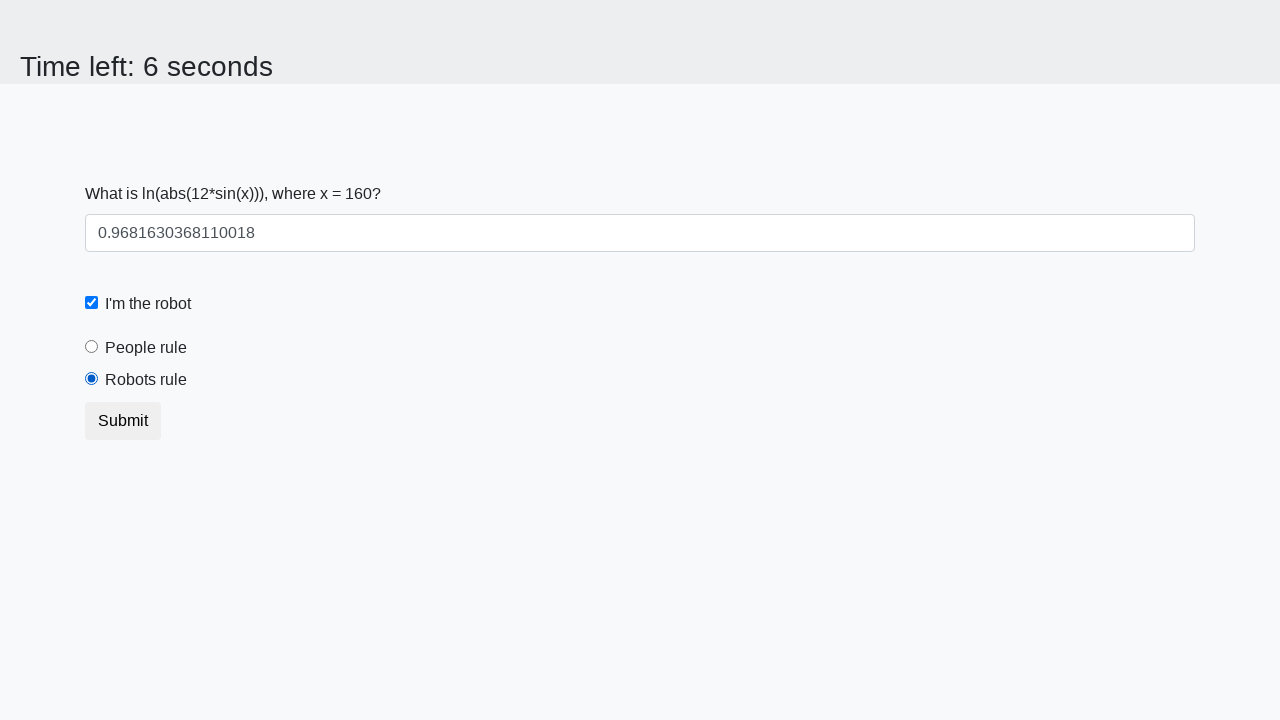

Clicked the submit button to submit the form at (123, 421) on button[type="submit"]
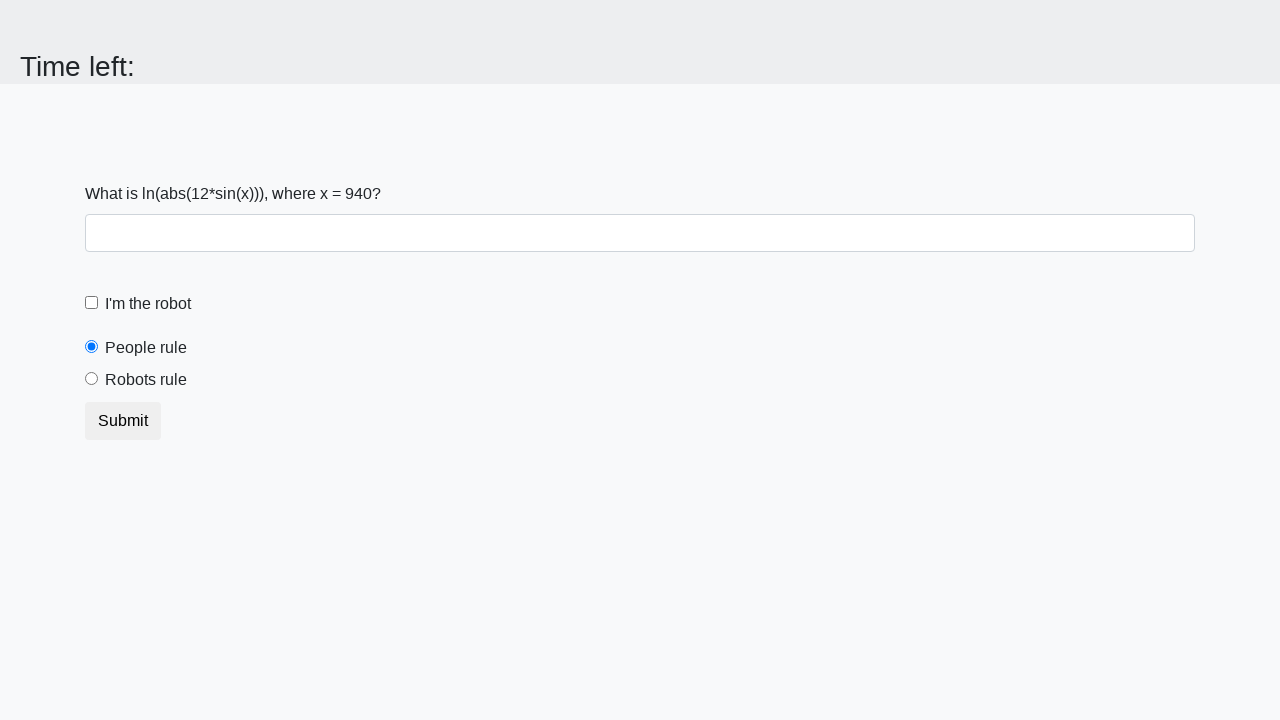

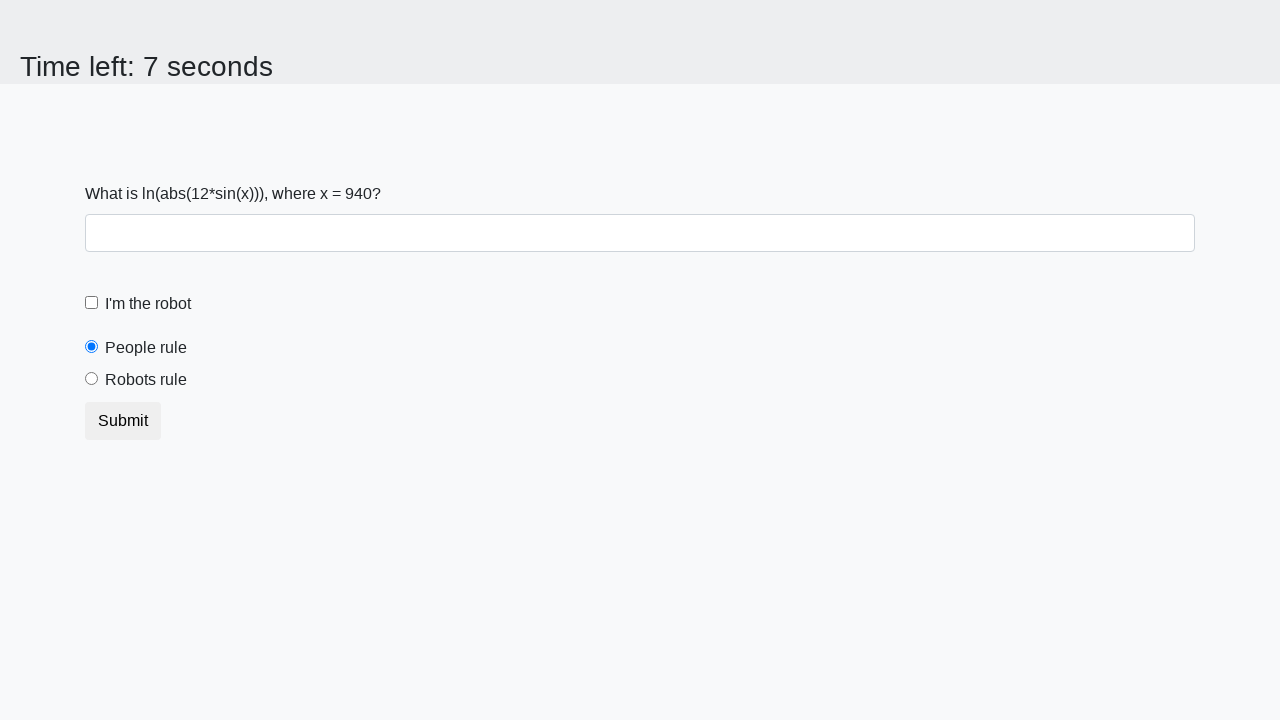